Tests that only filling in the name field displays only the name in output after form submission

Starting URL: https://demoqa.com/text-box

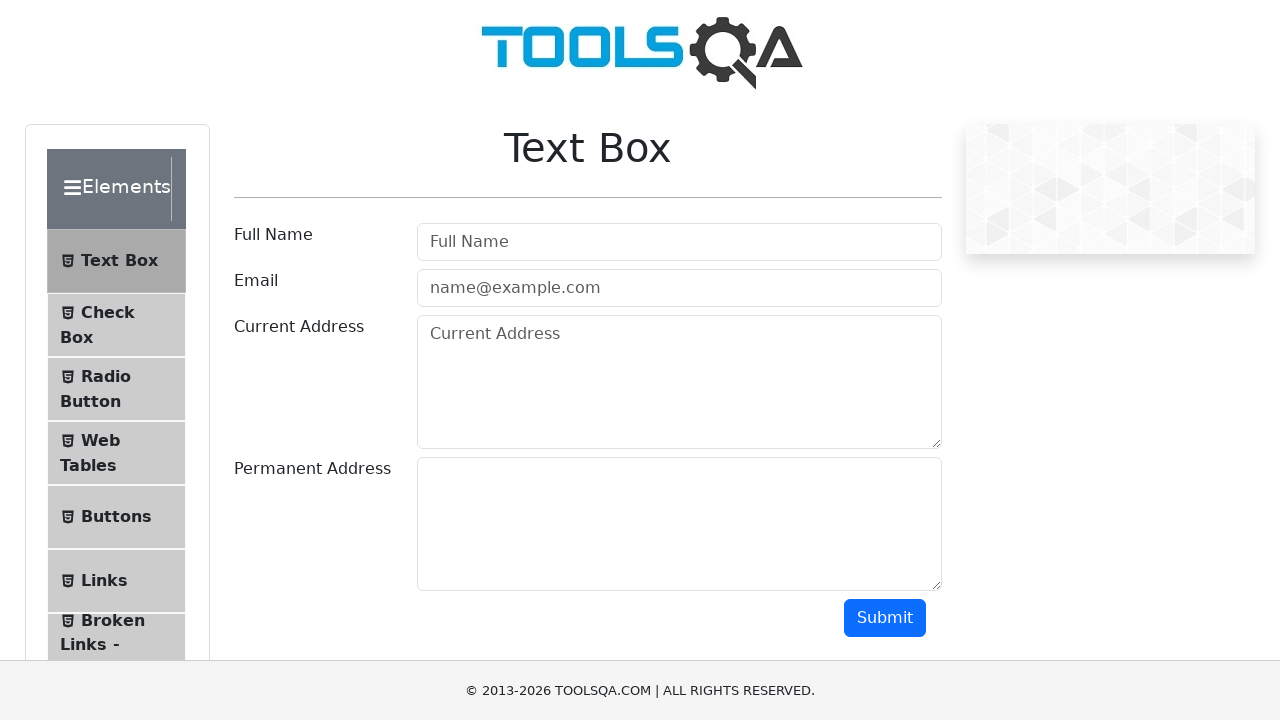

Filled name field with 'Sarah Johnson' on #userName
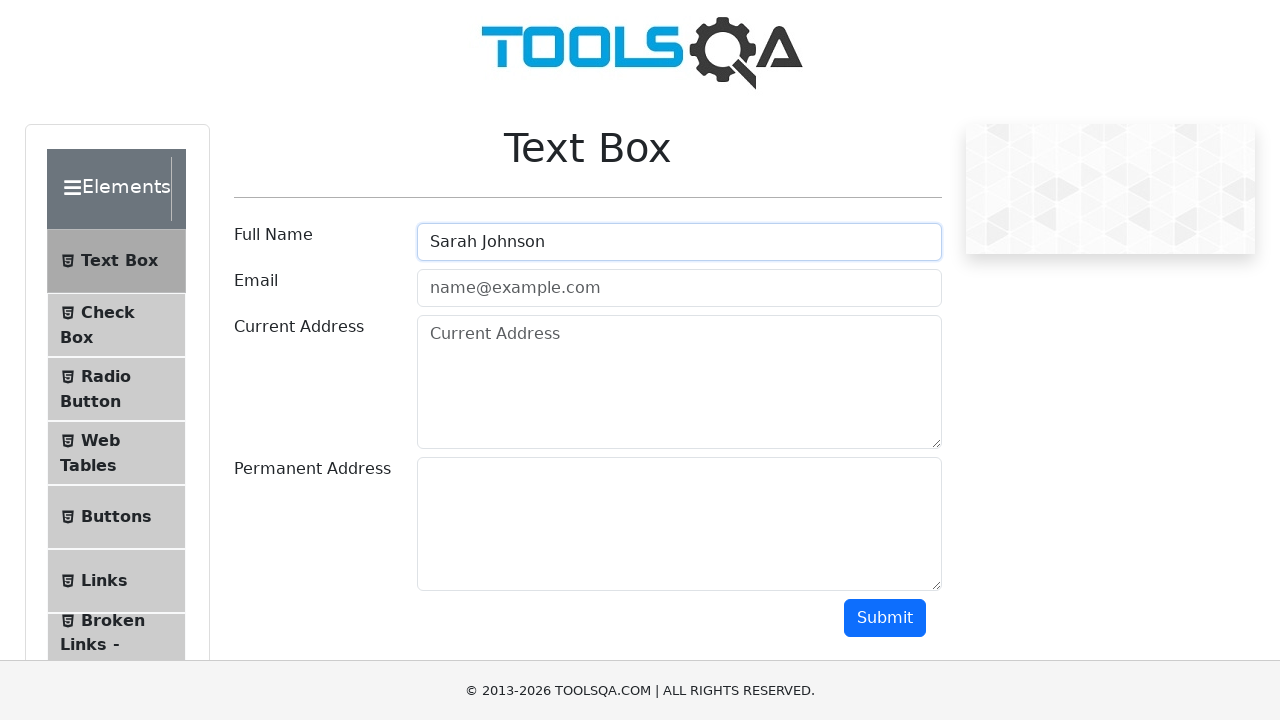

Clicked submit button at (885, 618) on #submit
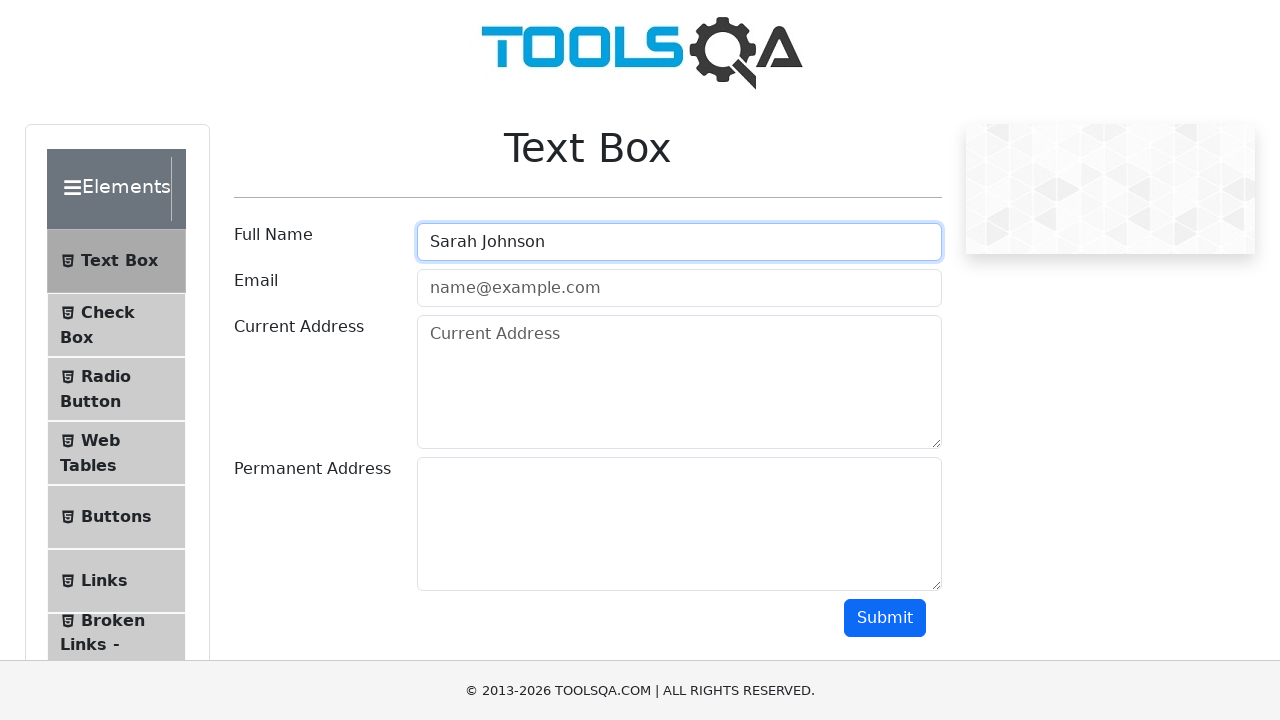

Output section with name field appeared after form submission
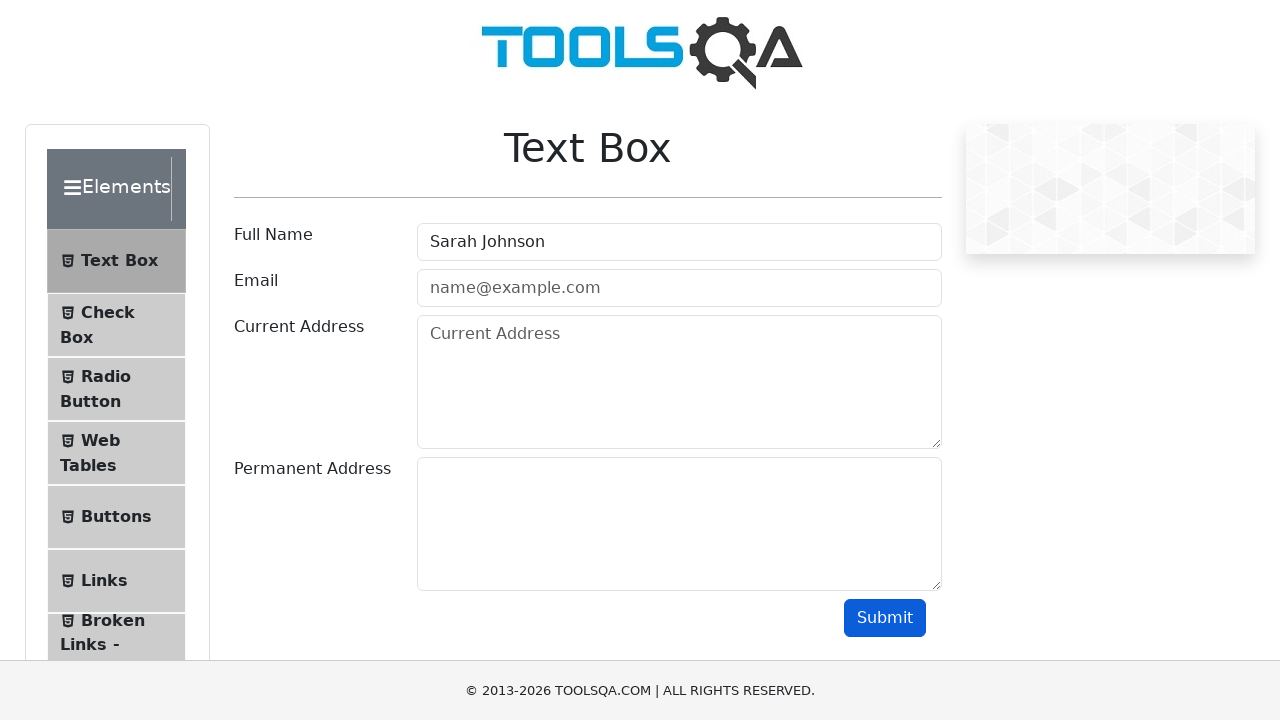

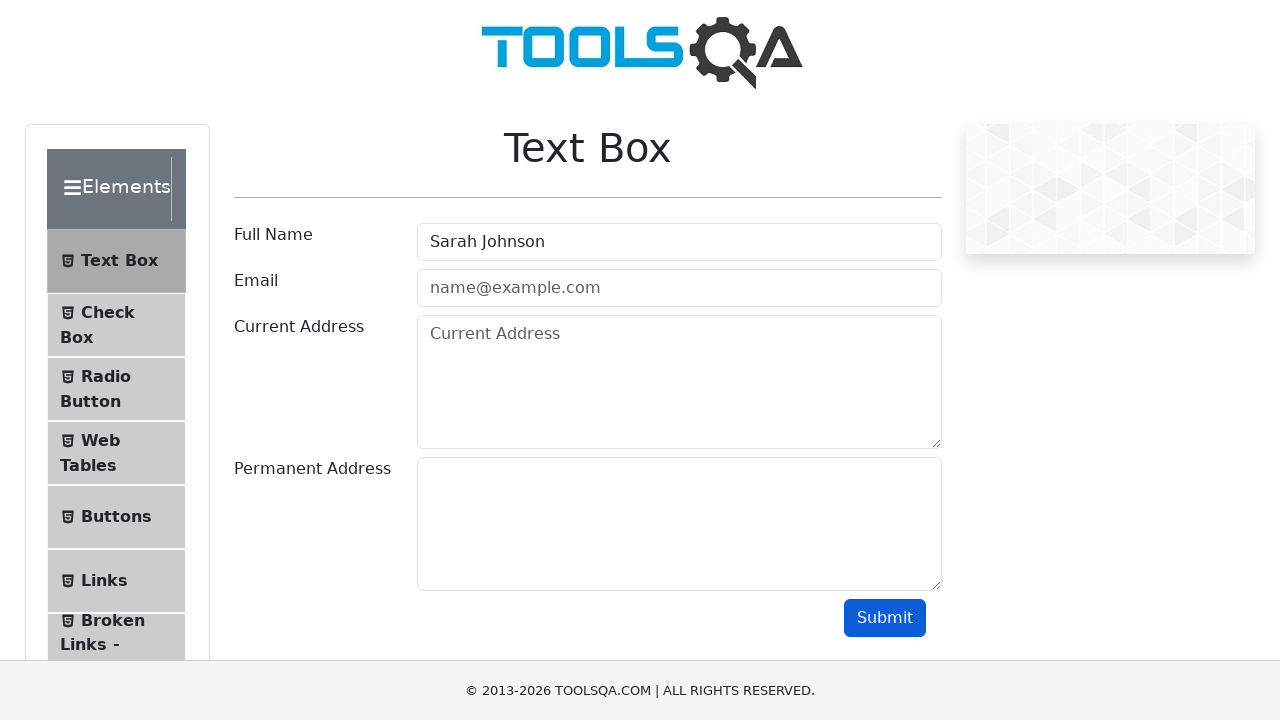